Tests the Indian railway search functionality by entering source and destination stations and clicking to search for trains

Starting URL: https://erail.in

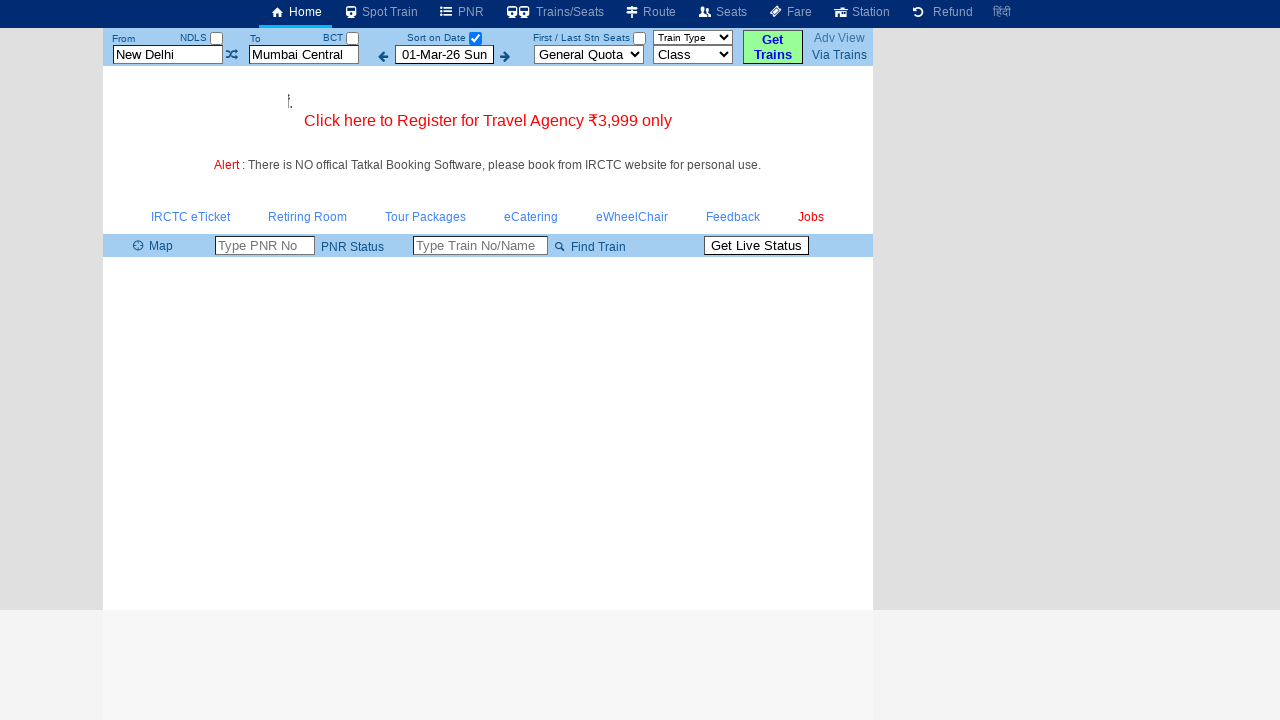

Cleared the 'From' station field on #txtStationFrom
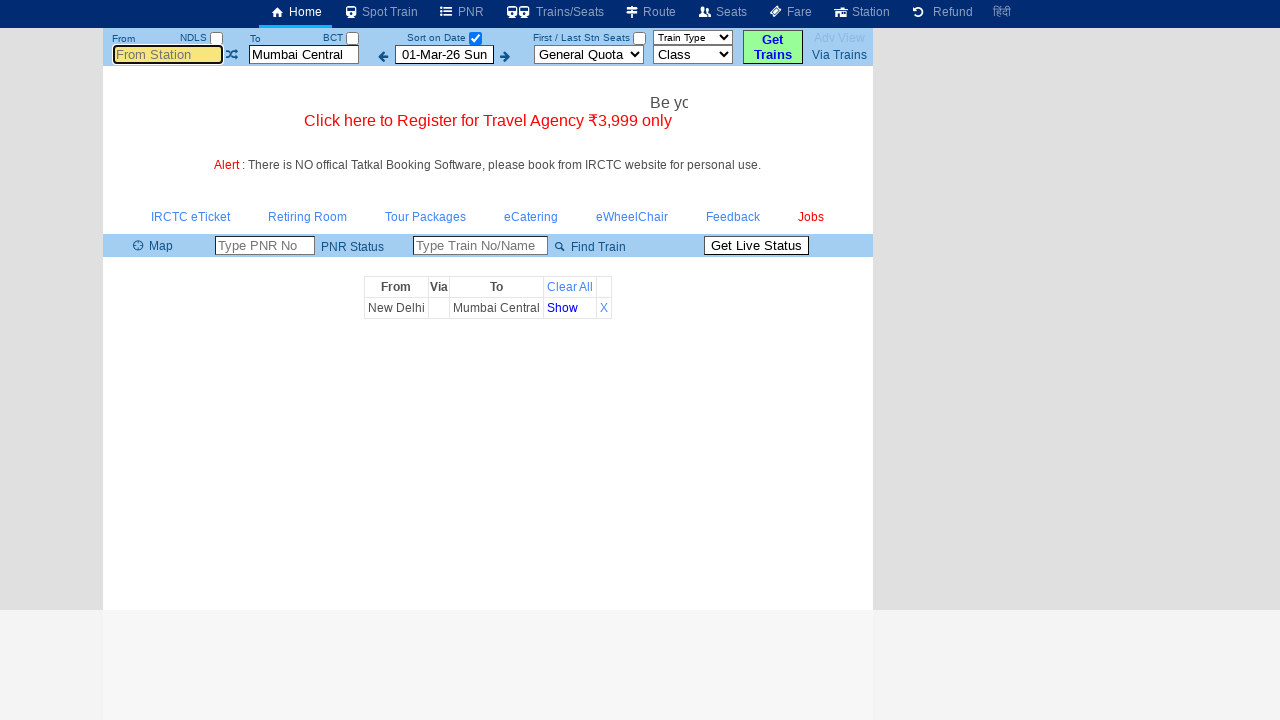

Entered 'tsi' as source station on #txtStationFrom
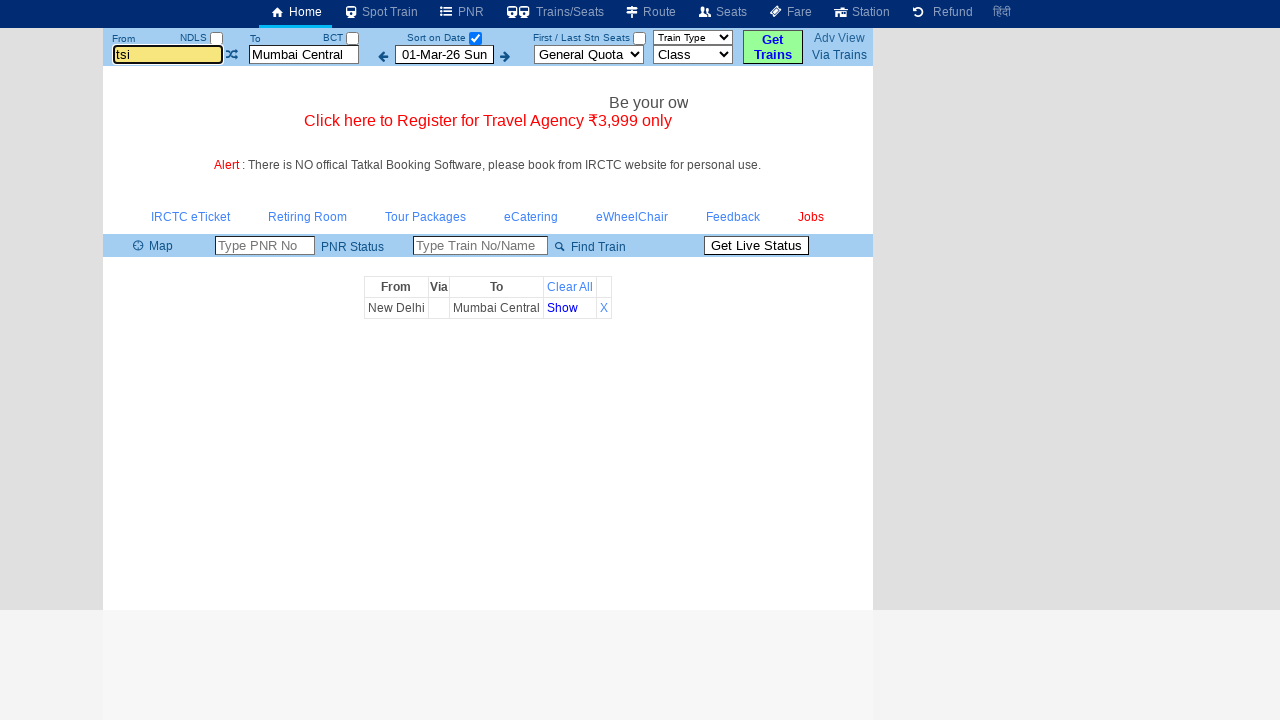

Pressed Tab to move to next field
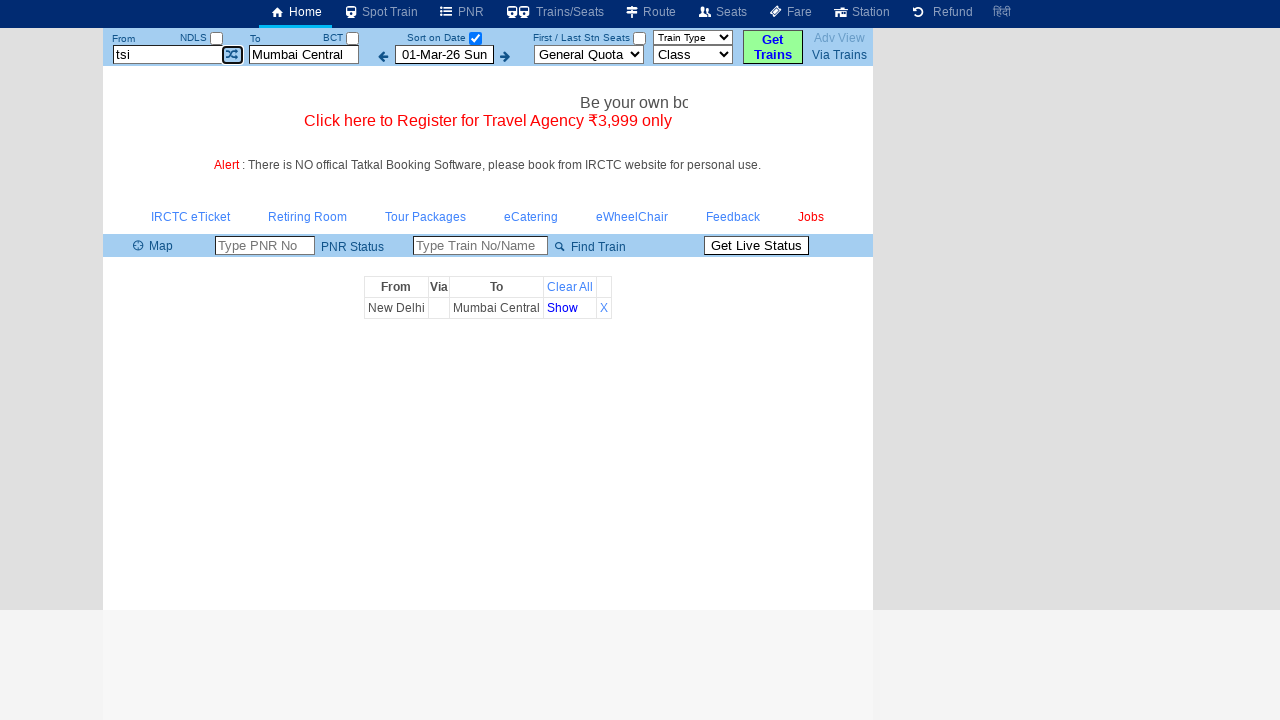

Cleared the 'To' station field on #txtStationTo
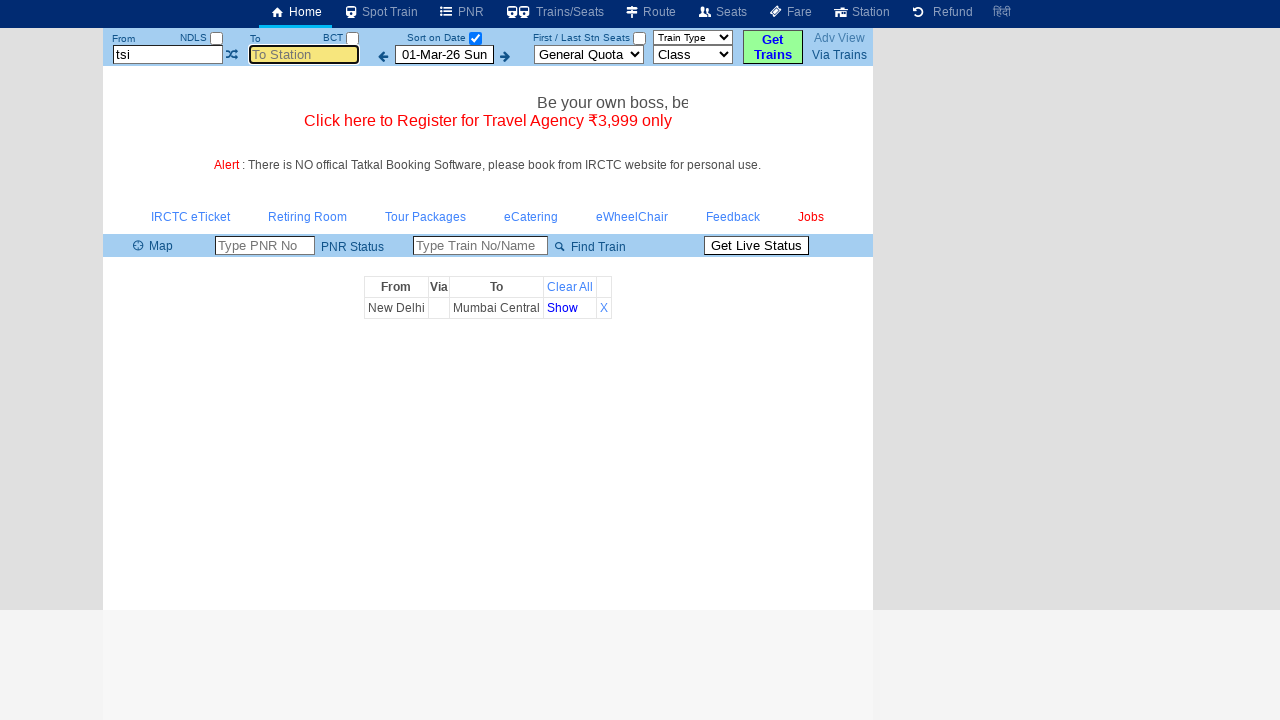

Entered 'ms' as destination station on #txtStationTo
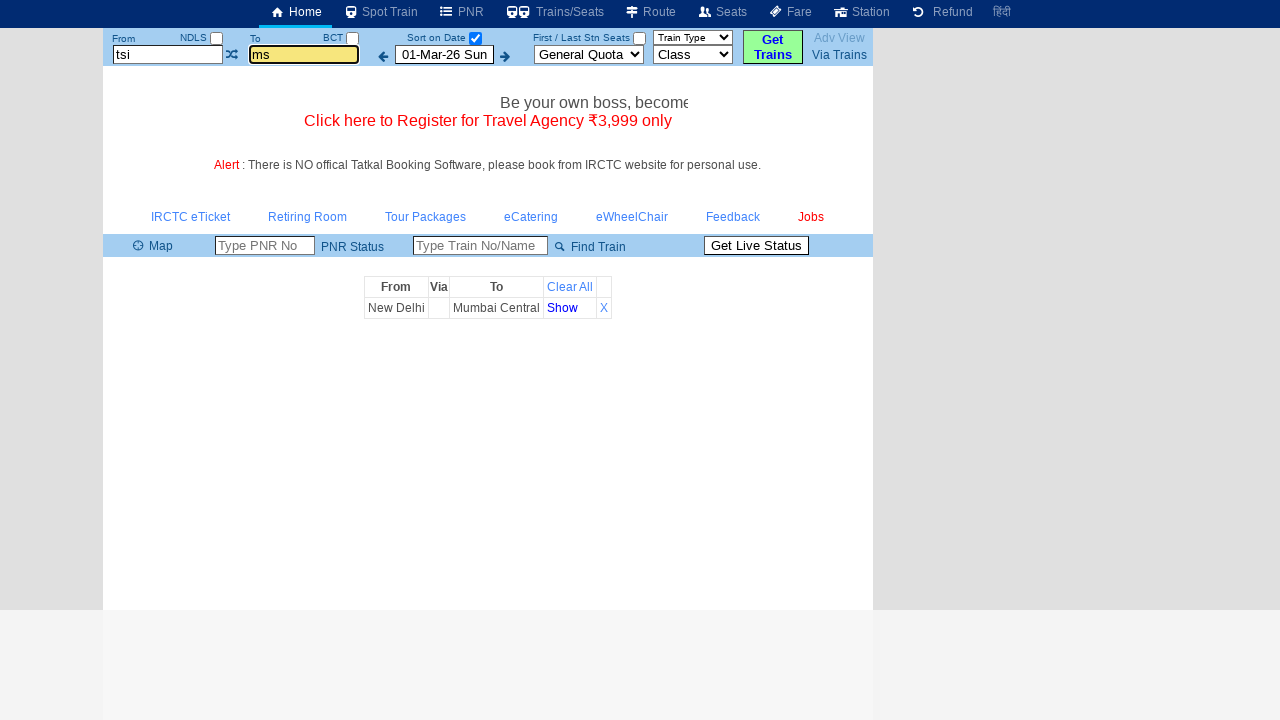

Pressed Tab to confirm destination entry
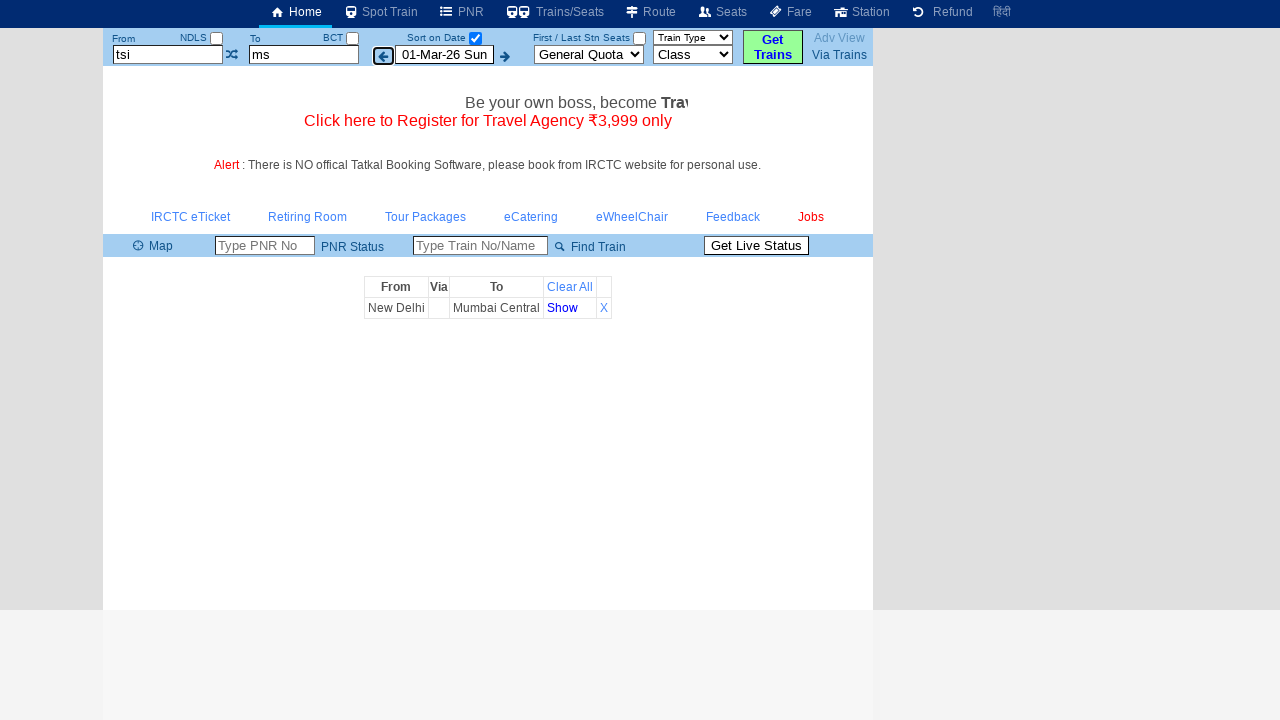

Clicked the date checkbox to search at (475, 38) on #chkSelectDateOnly
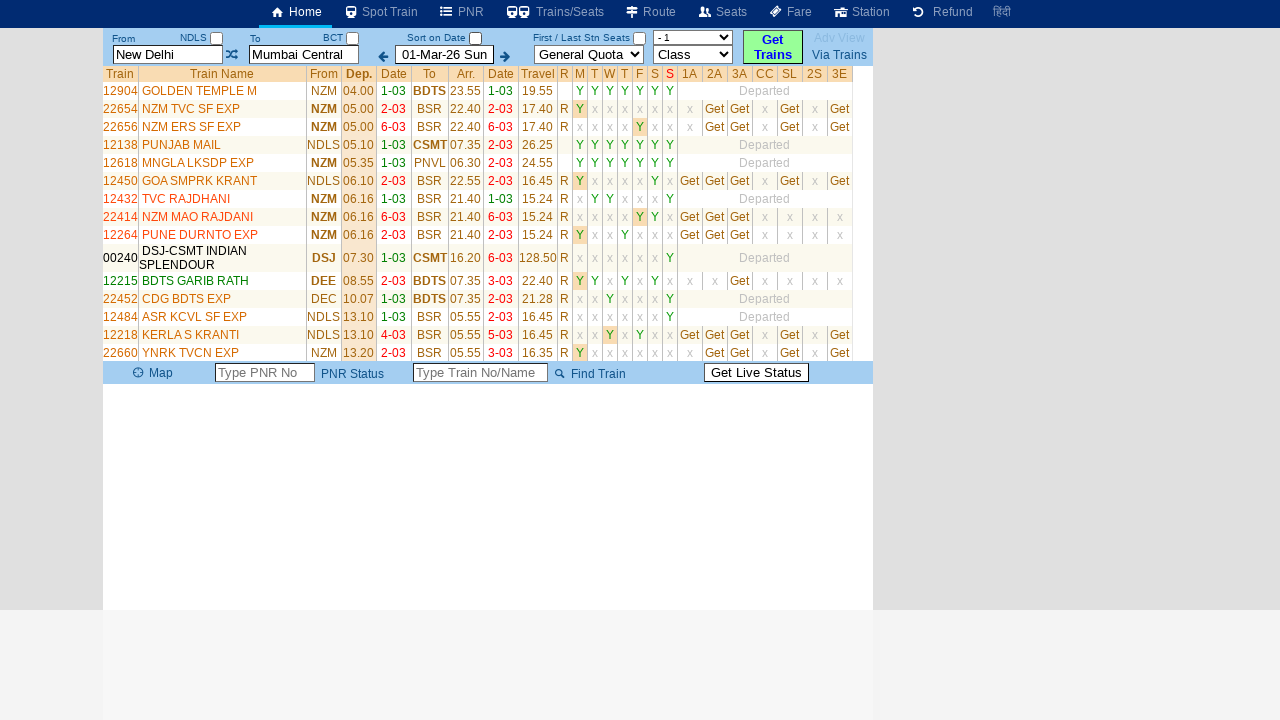

Train results table loaded successfully
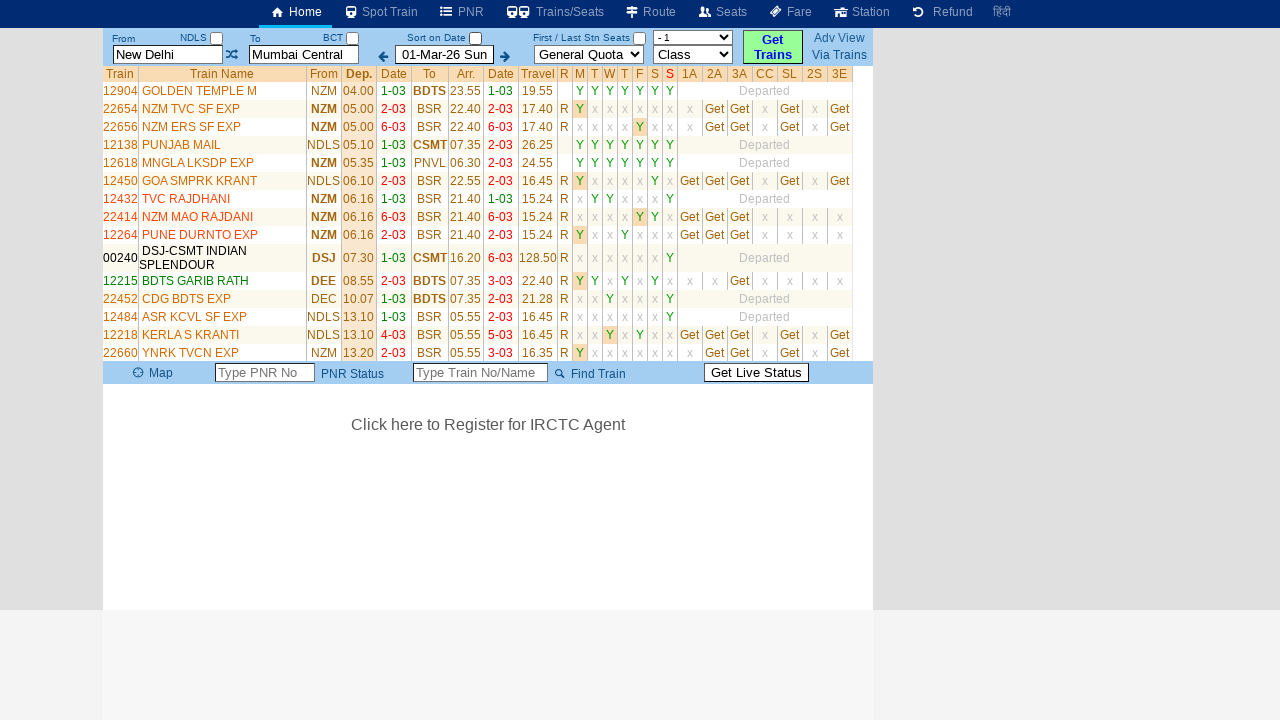

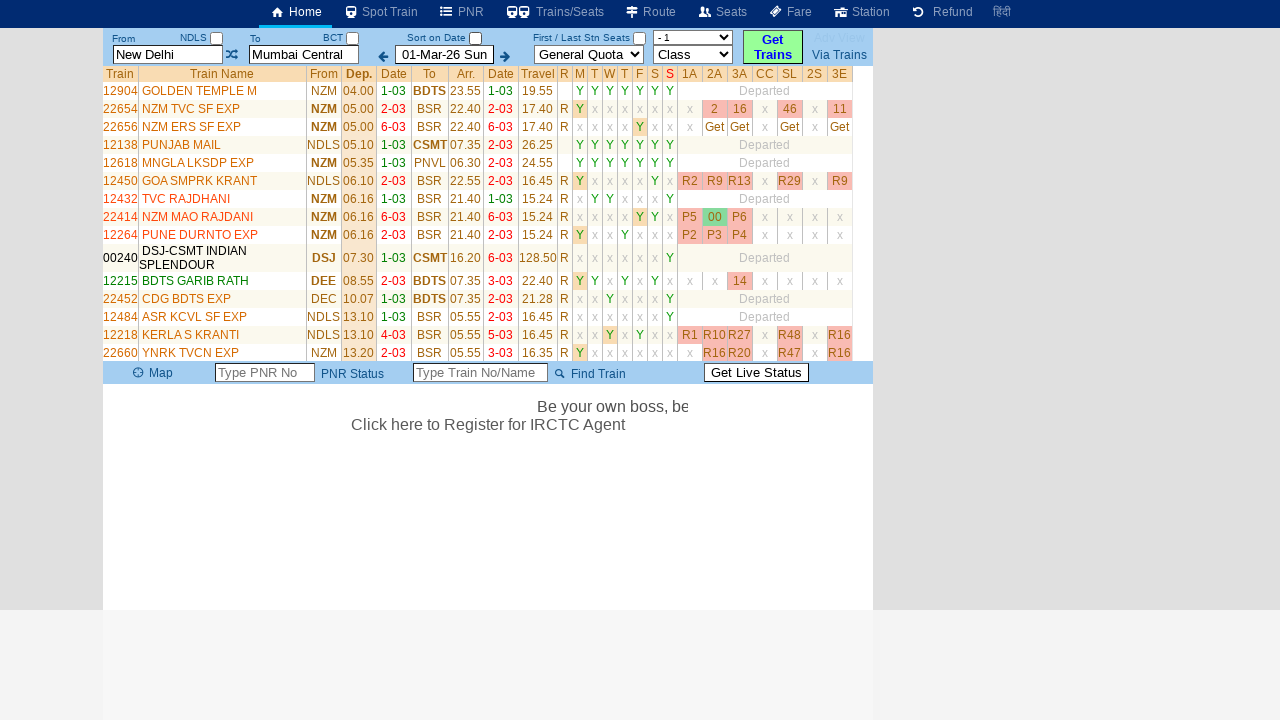